Tests calendar date selection on the Top Deals page by navigating through months and years to select August 31, 2027, and verifies the selected date format.

Starting URL: https://rahulshettyacademy.com/seleniumPractise

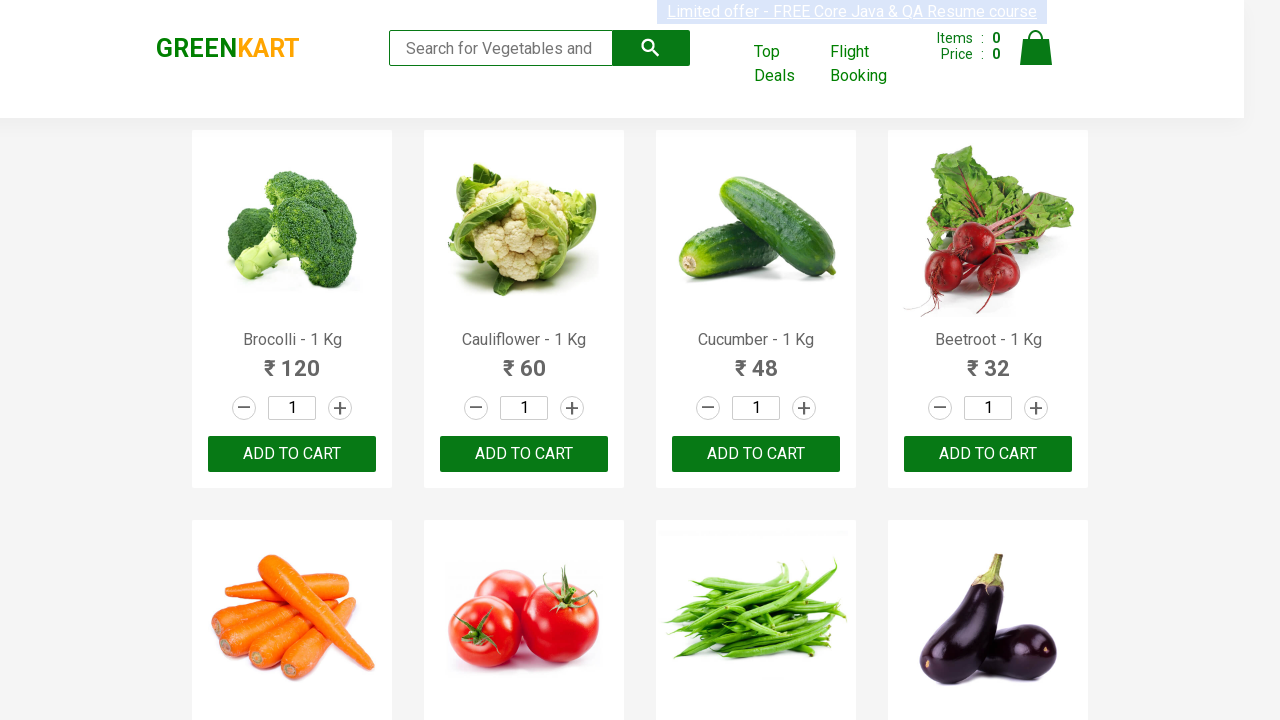

Clicked on Top Deals link to open new tab at (787, 64) on text=Top Deals
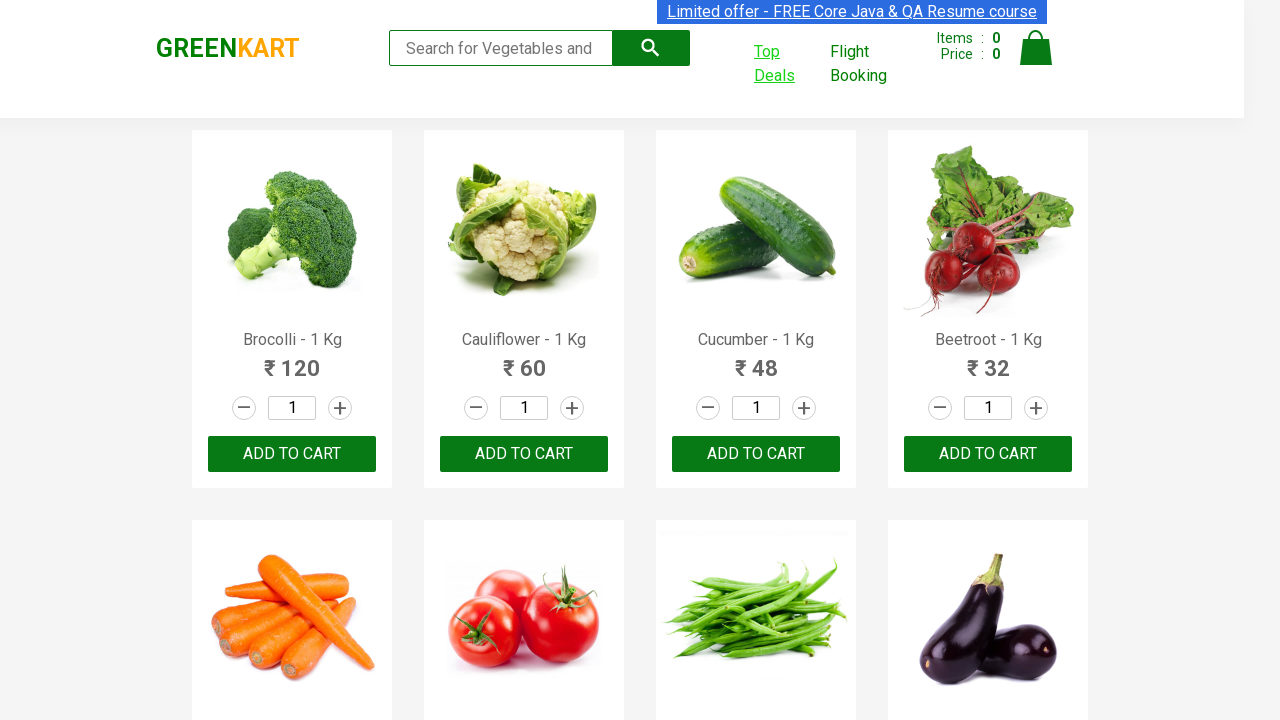

Switched to new tab and waited for page load
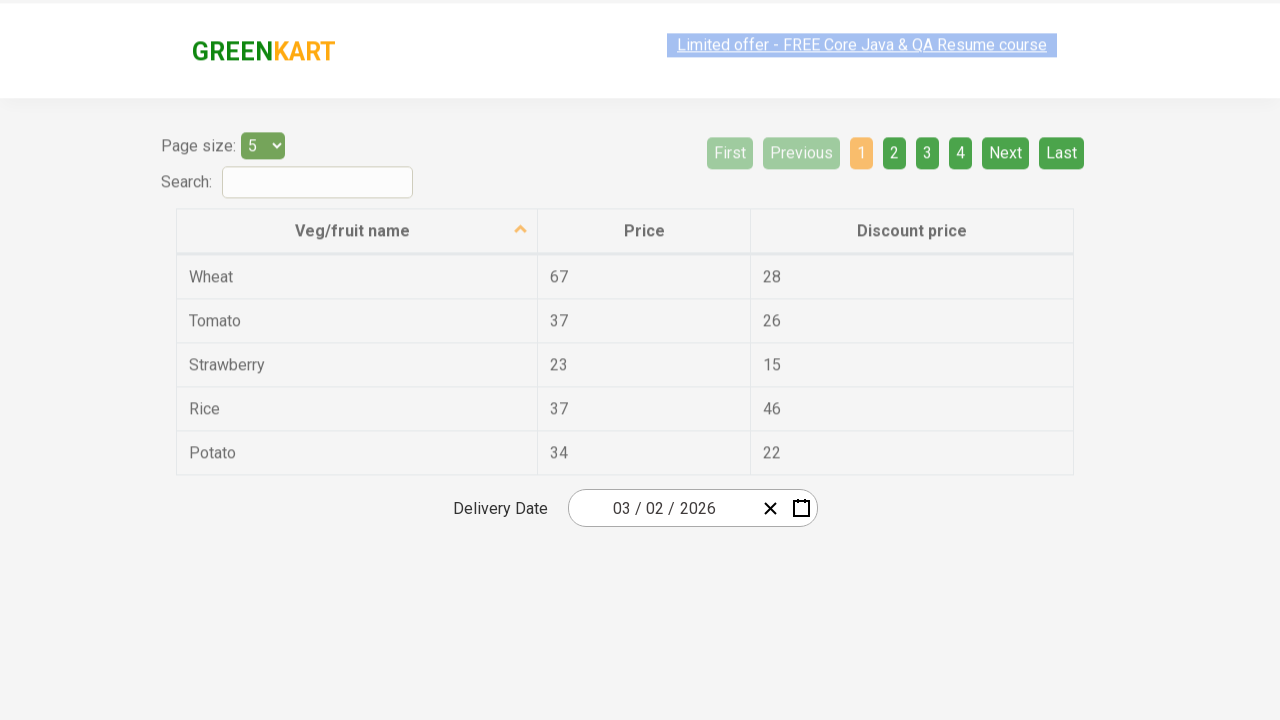

Clicked calendar button to open date picker at (801, 508) on button.react-date-picker__calendar-button
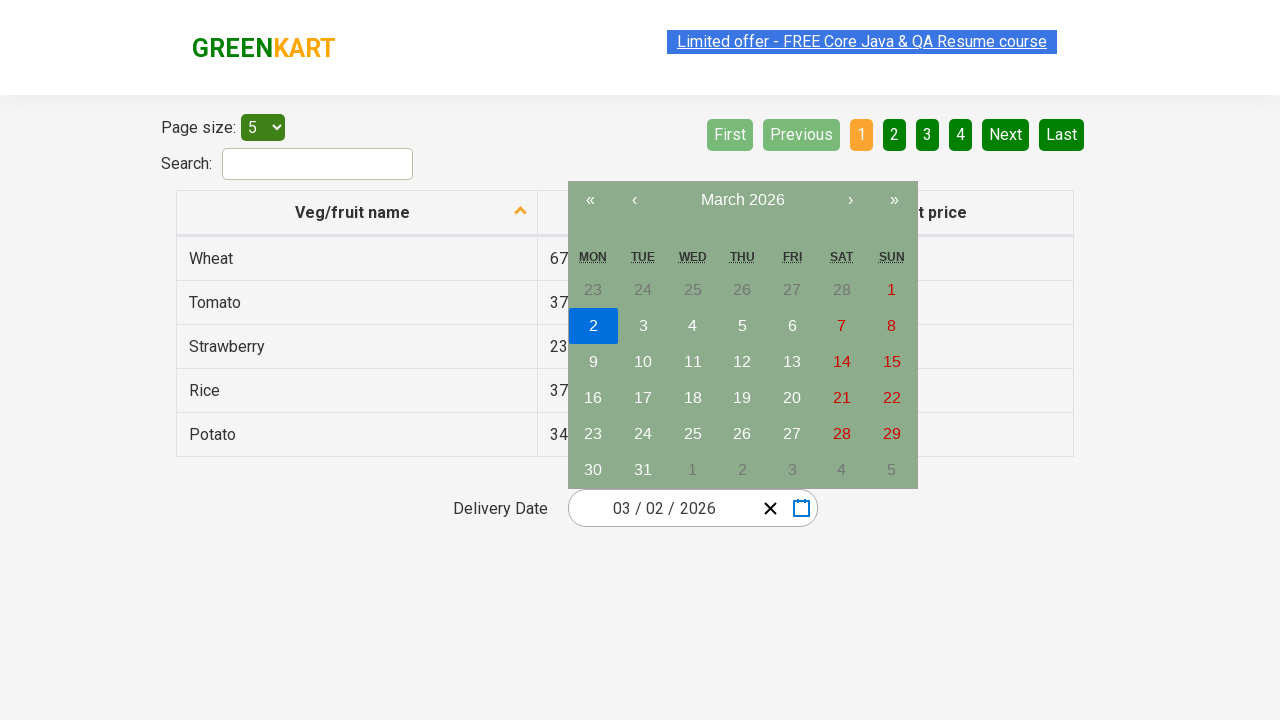

Navigated calendar to year 2026, target year is 2027 at (894, 200) on button.react-calendar__navigation__arrow.react-calendar__navigation__next2-butto
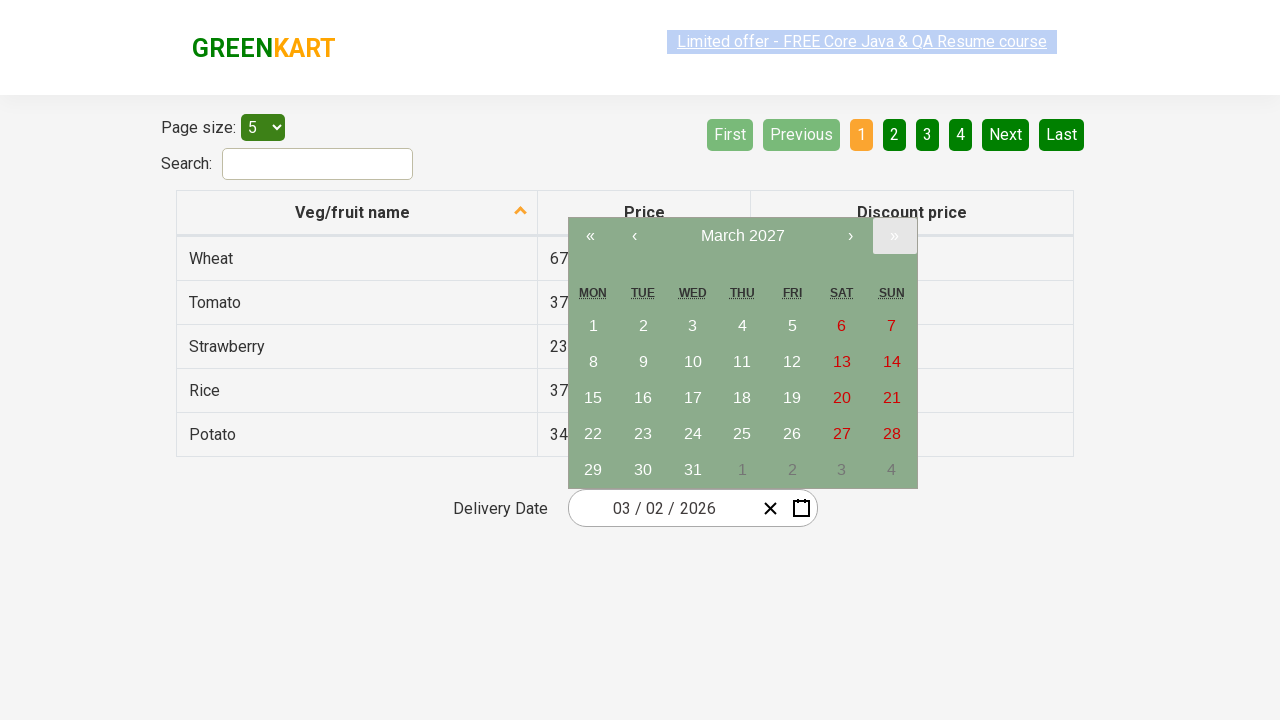

Navigated calendar to month, currently at March, target is month 08 at (850, 236) on button.react-calendar__navigation__arrow.react-calendar__navigation__next-button
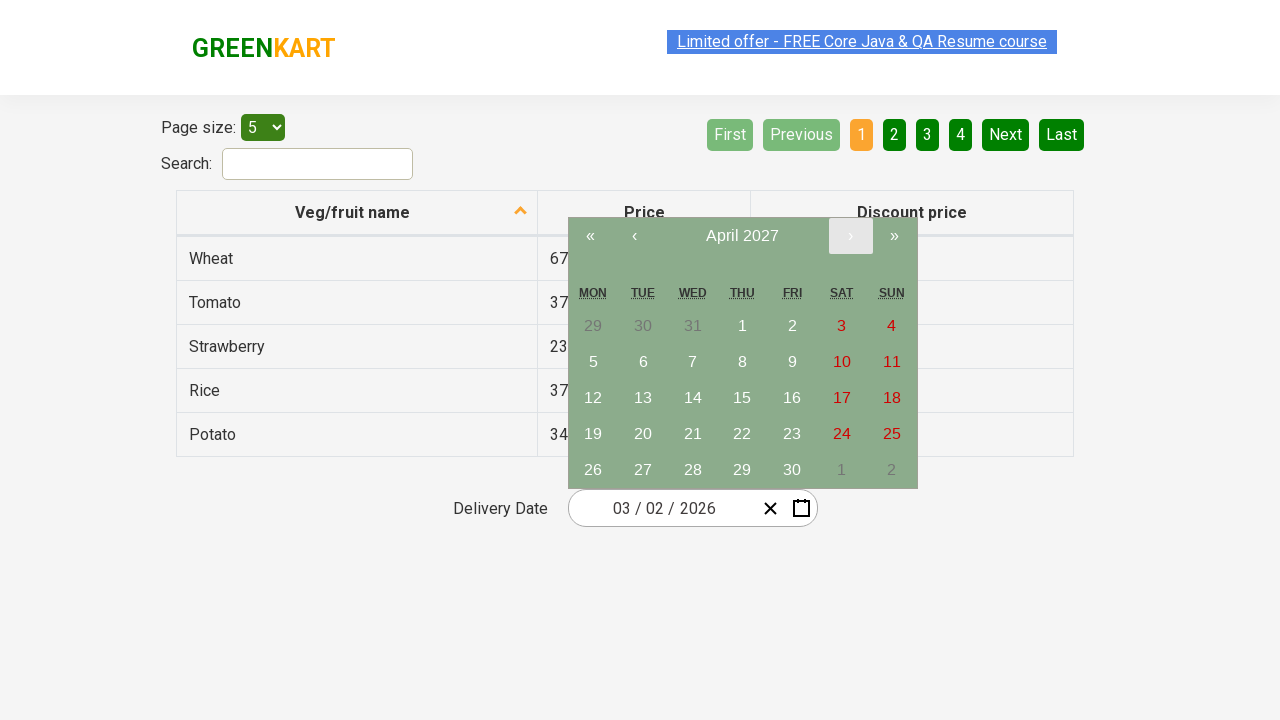

Navigated calendar to month, currently at April, target is month 08 at (850, 236) on button.react-calendar__navigation__arrow.react-calendar__navigation__next-button
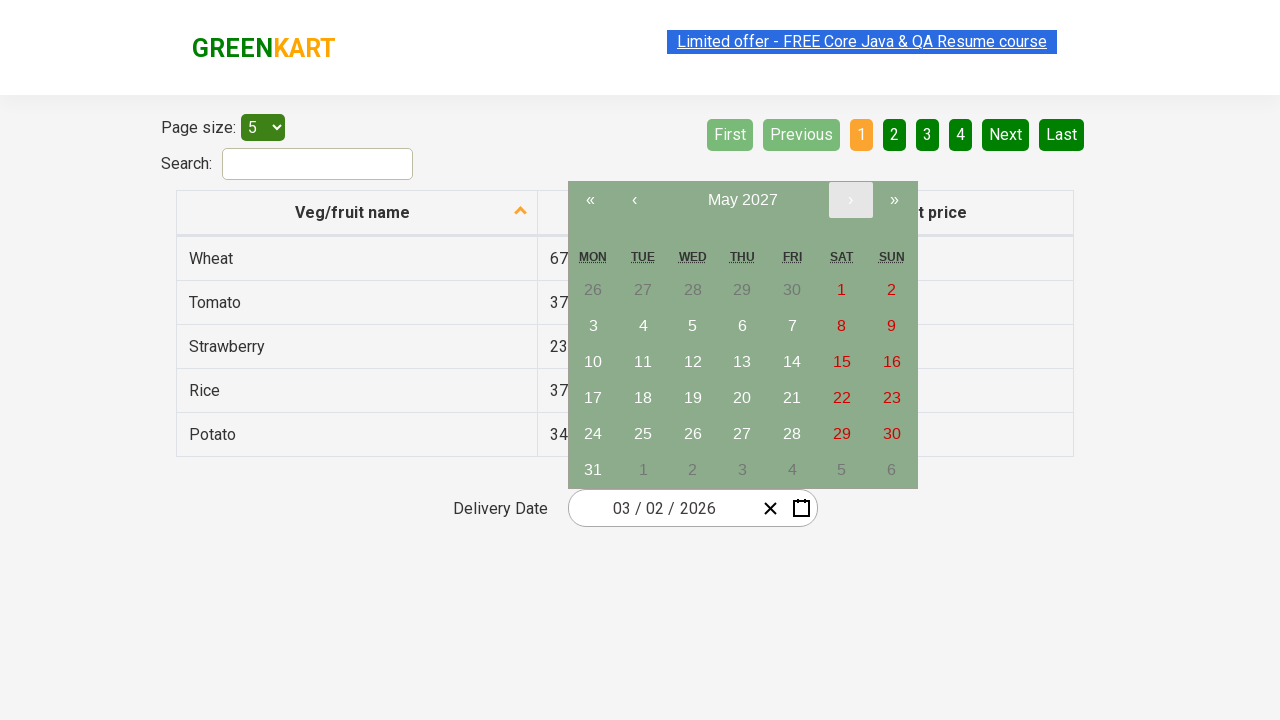

Navigated calendar to month, currently at May, target is month 08 at (850, 200) on button.react-calendar__navigation__arrow.react-calendar__navigation__next-button
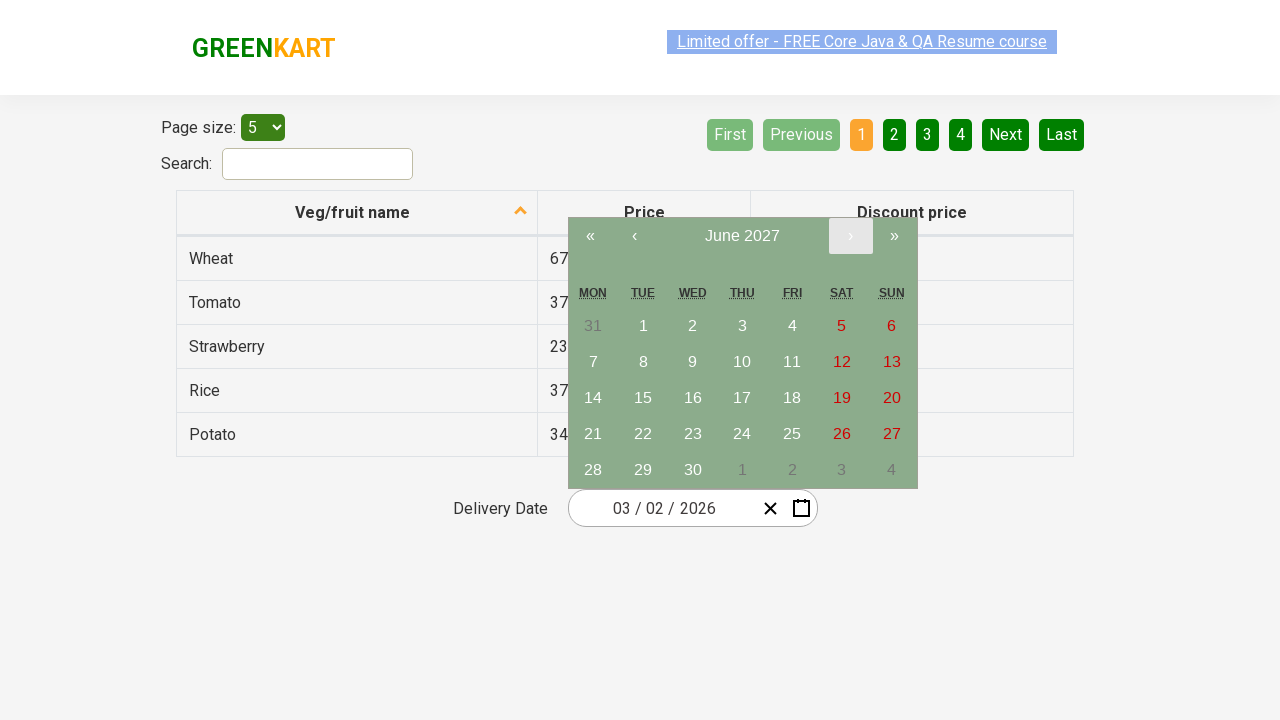

Navigated calendar to month, currently at June, target is month 08 at (850, 236) on button.react-calendar__navigation__arrow.react-calendar__navigation__next-button
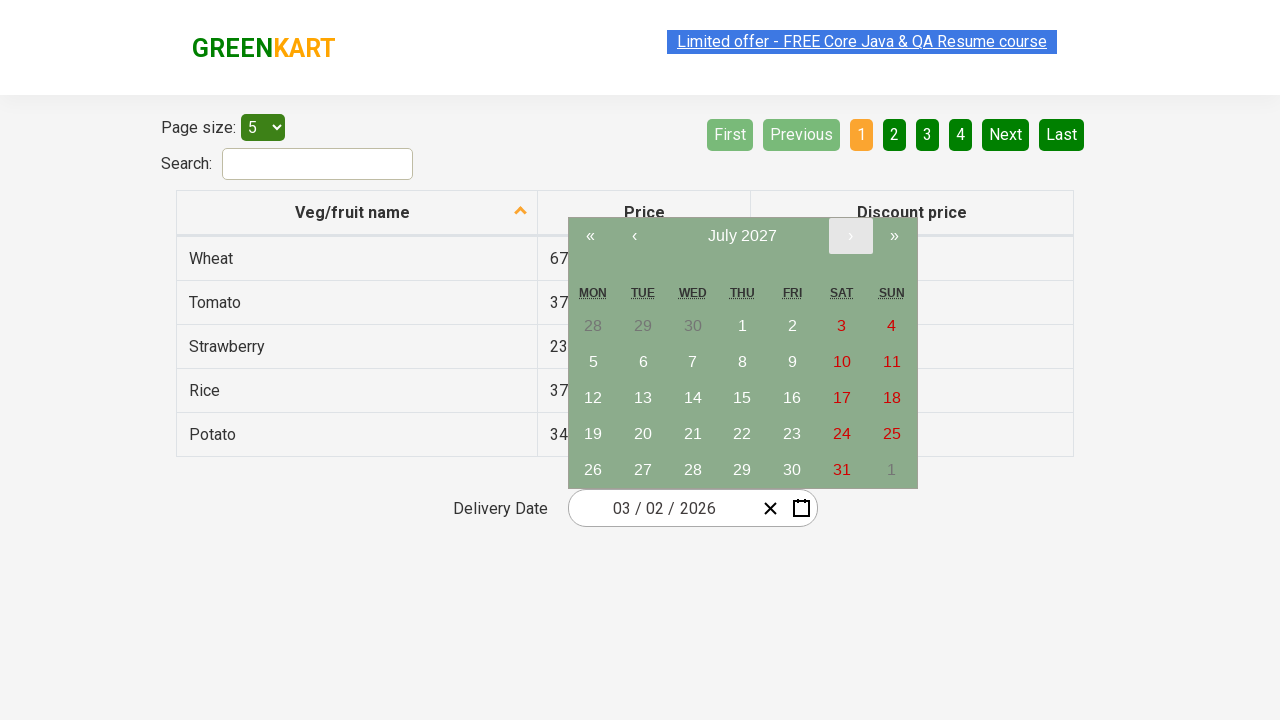

Navigated calendar to month, currently at July, target is month 08 at (850, 236) on button.react-calendar__navigation__arrow.react-calendar__navigation__next-button
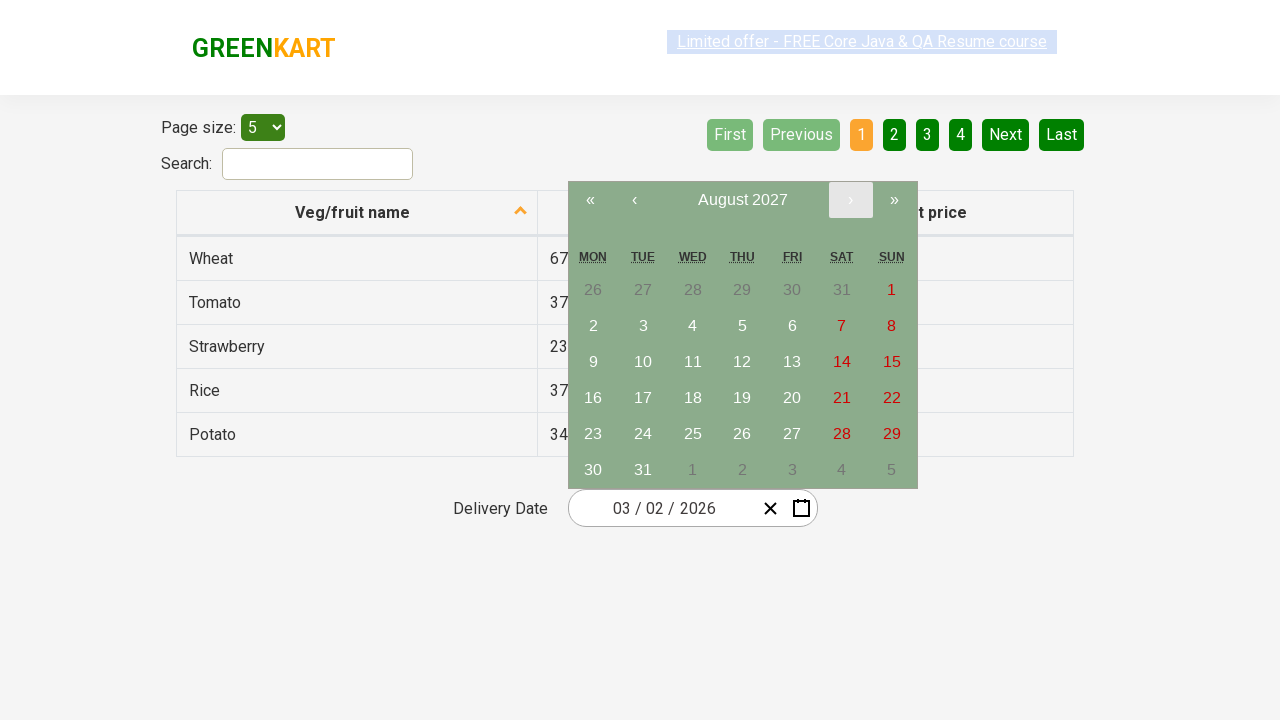

Clicked on target date August 31, 2027 at (643, 470) on //button/abbr[@aria-label='August 31, 2027']
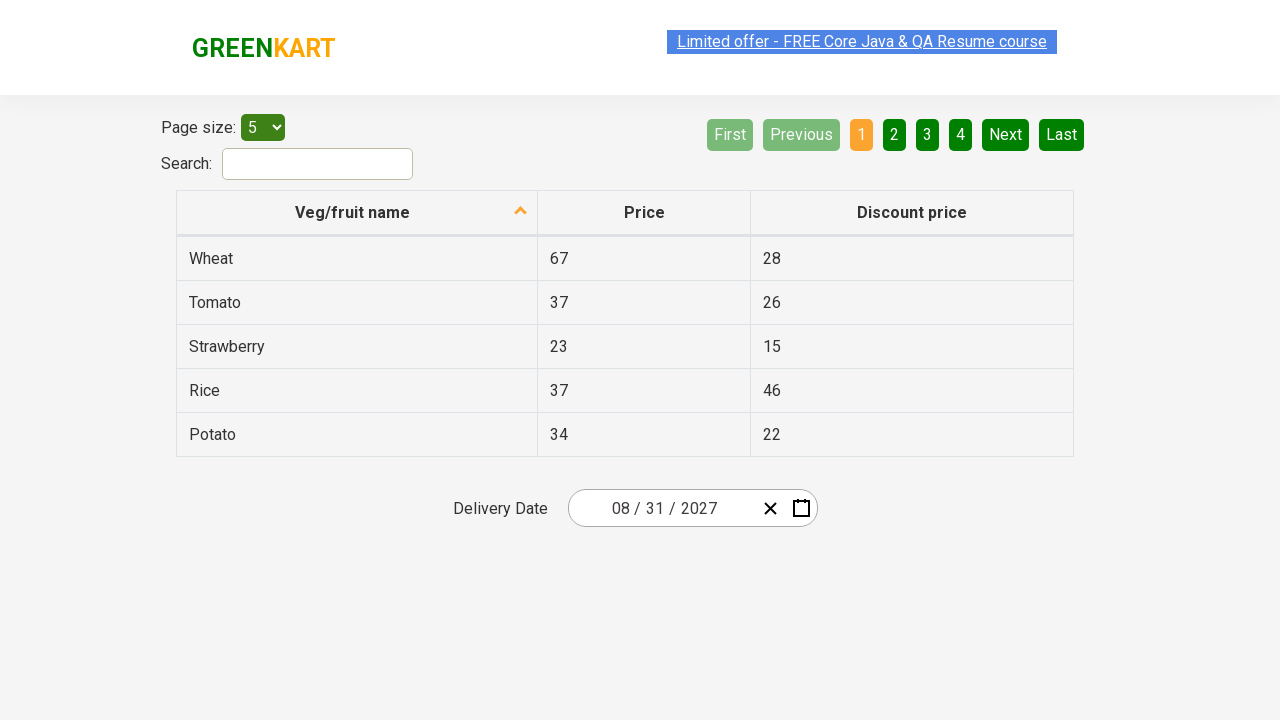

Retrieved selected date value: 2027-08-31
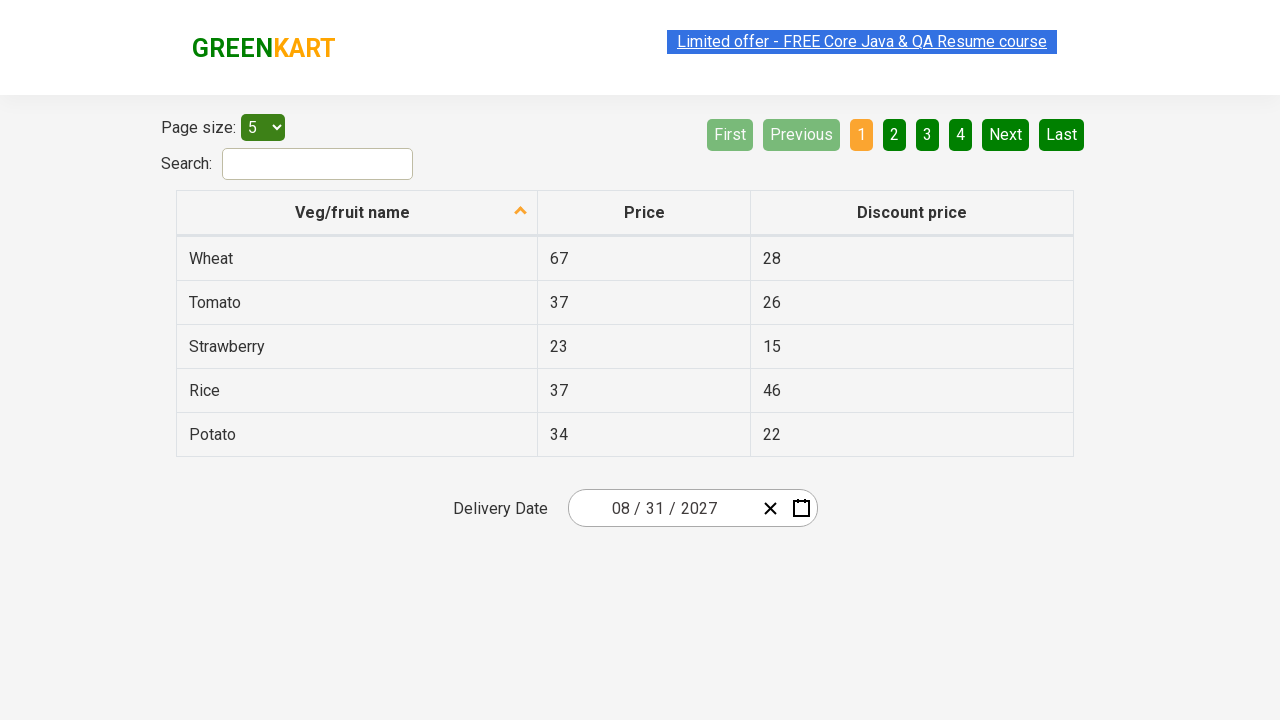

Verified selected date matches expected format: 2027-08-31
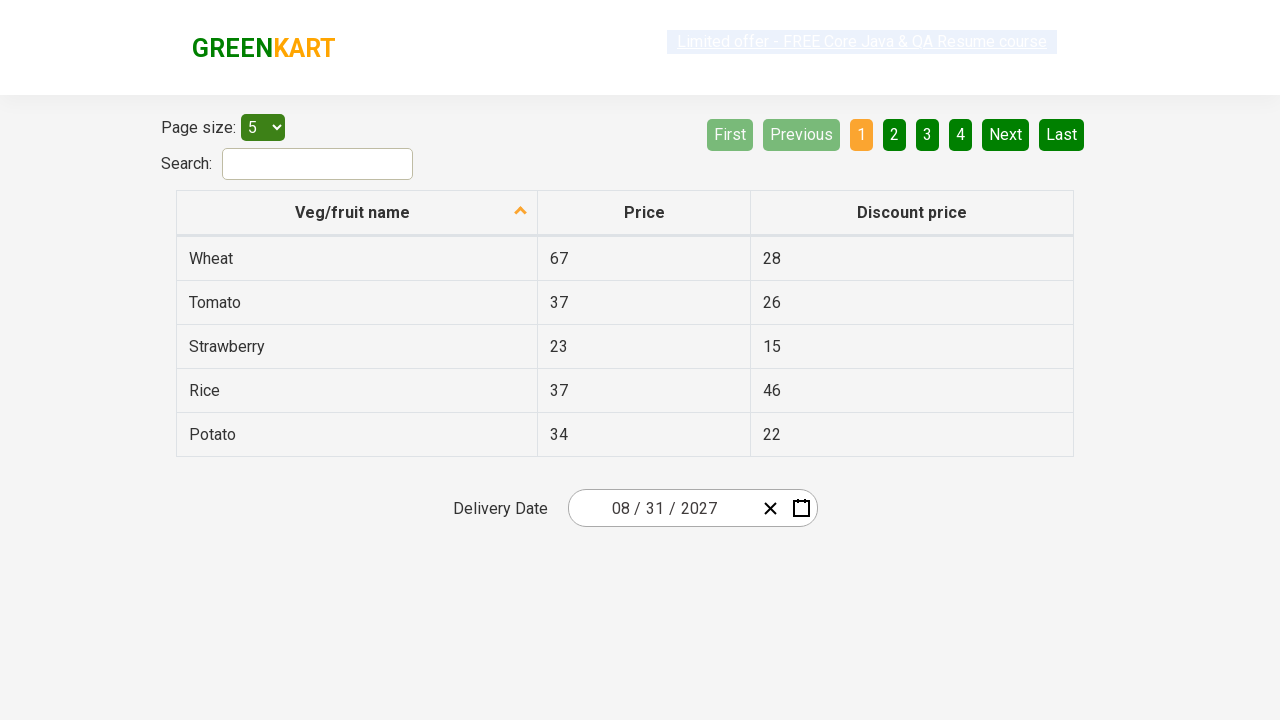

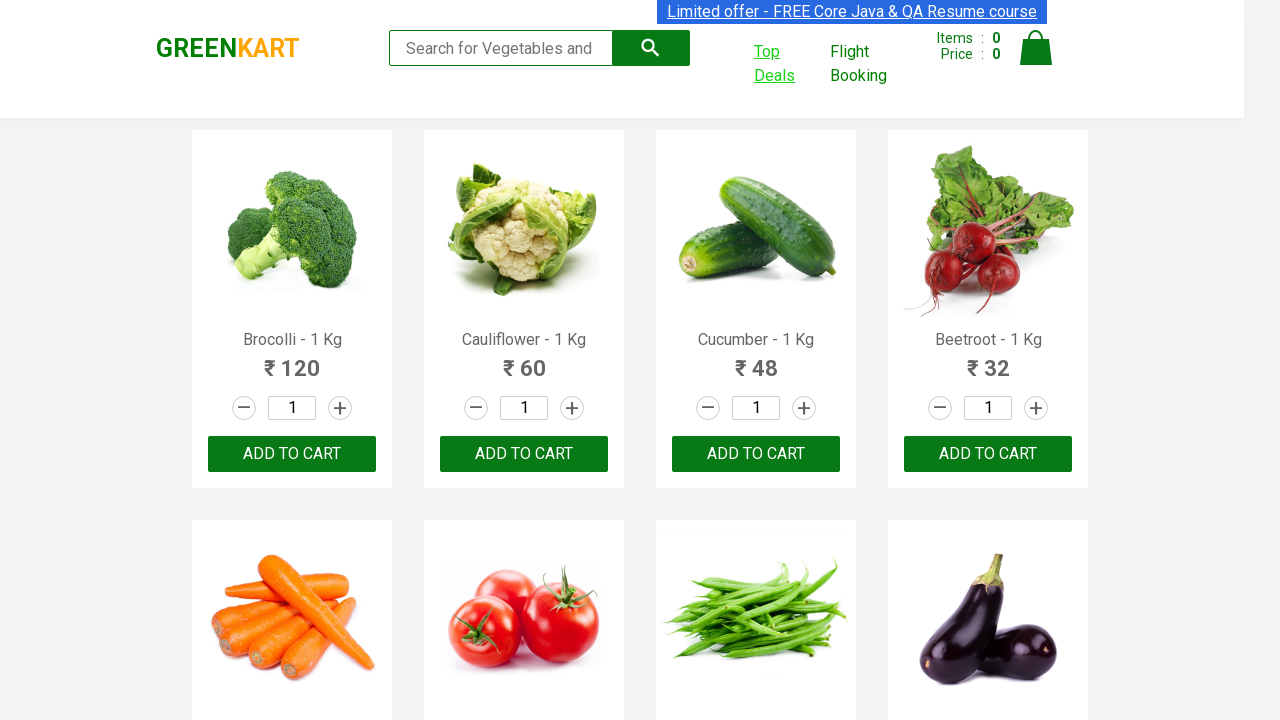